Tests modal interaction by opening a modal and closing it using JavaScript execution

Starting URL: https://formy-project.herokuapp.com/modal

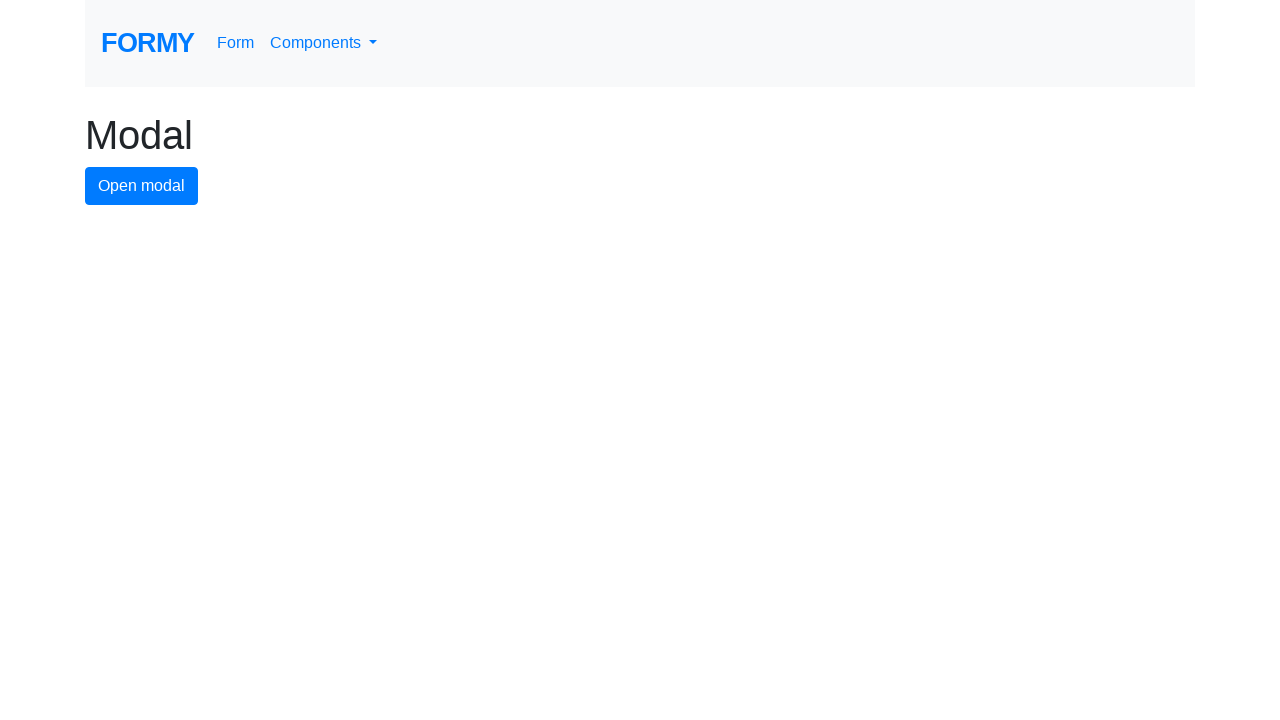

Clicked modal button to open modal at (142, 186) on #modal-button
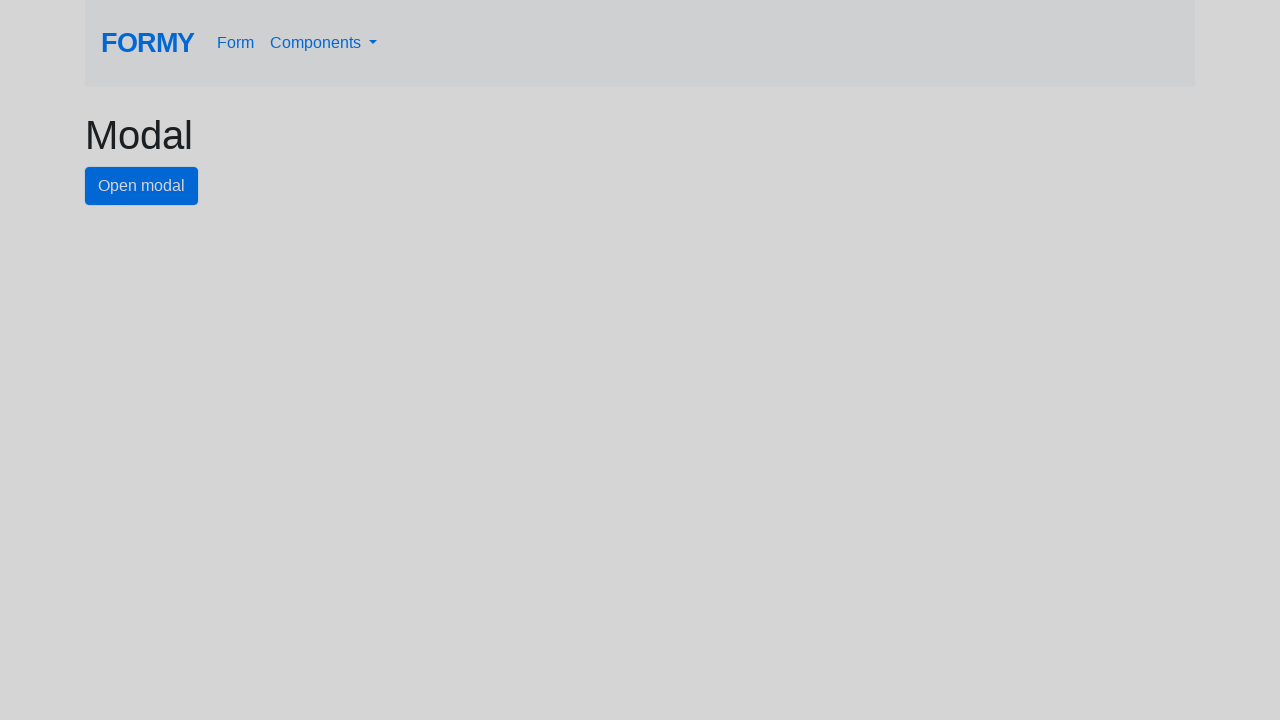

Modal appeared and close button is visible
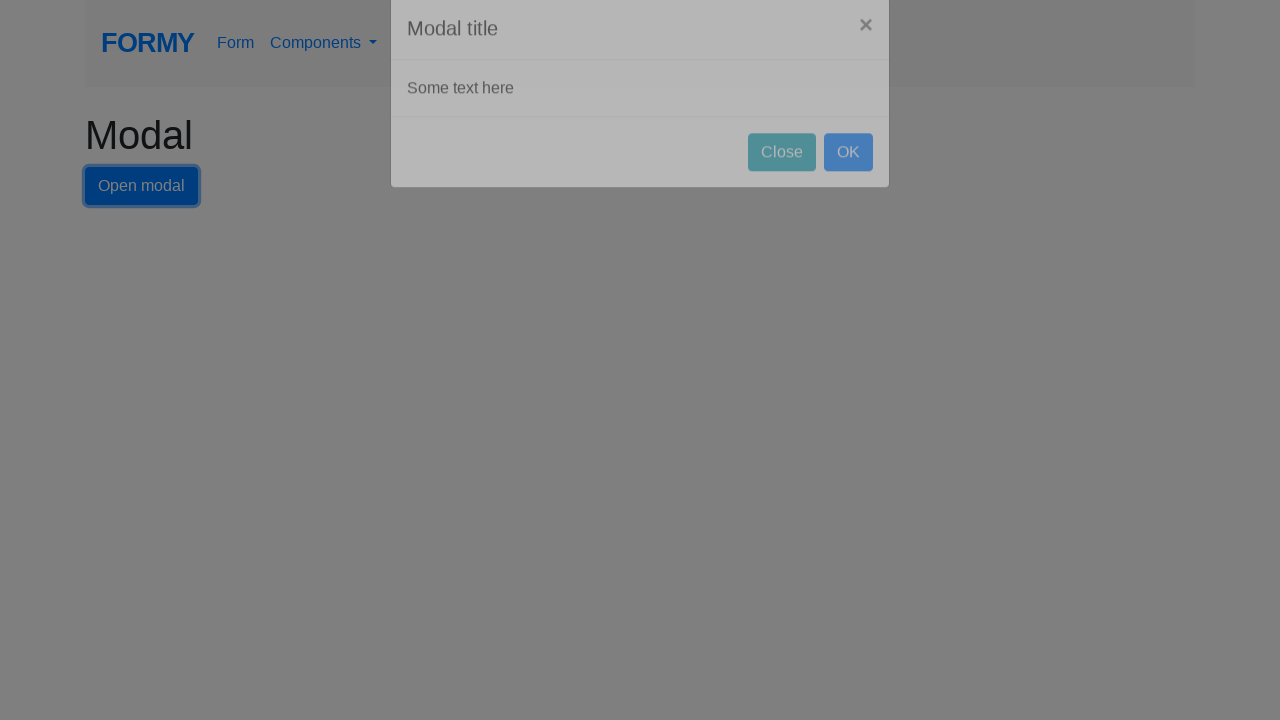

Executed JavaScript to click close button and dismiss modal
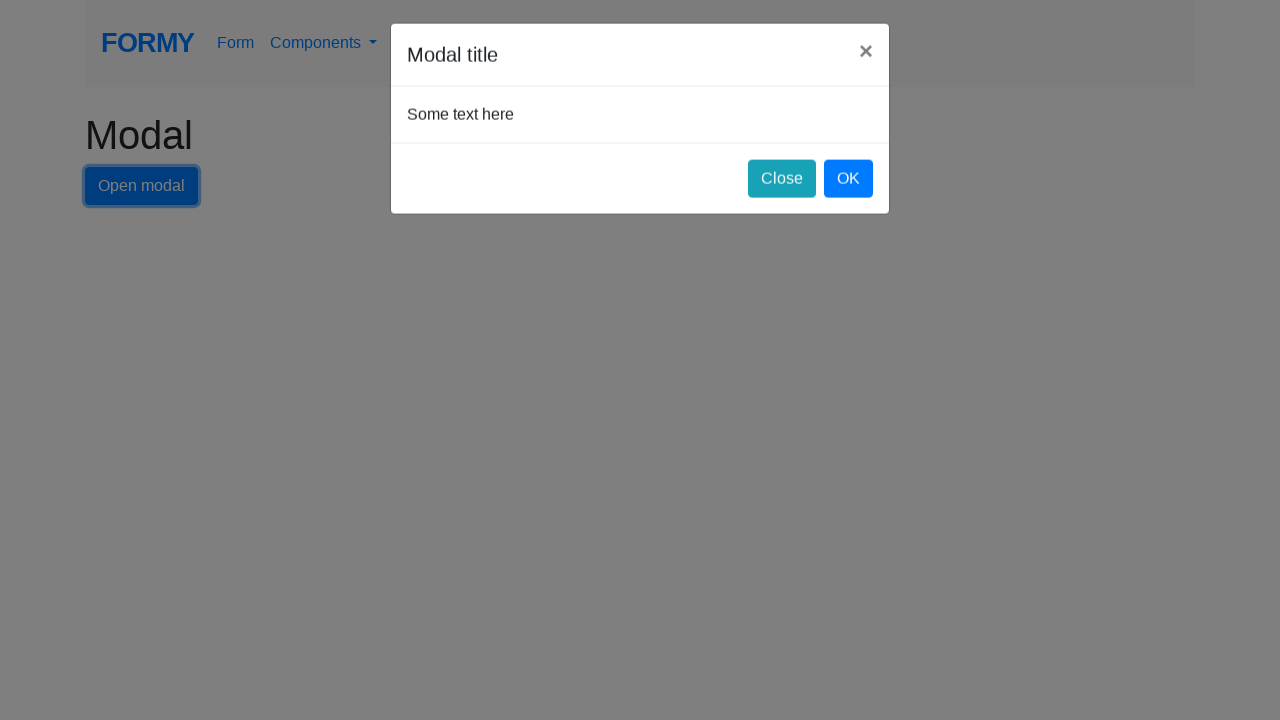

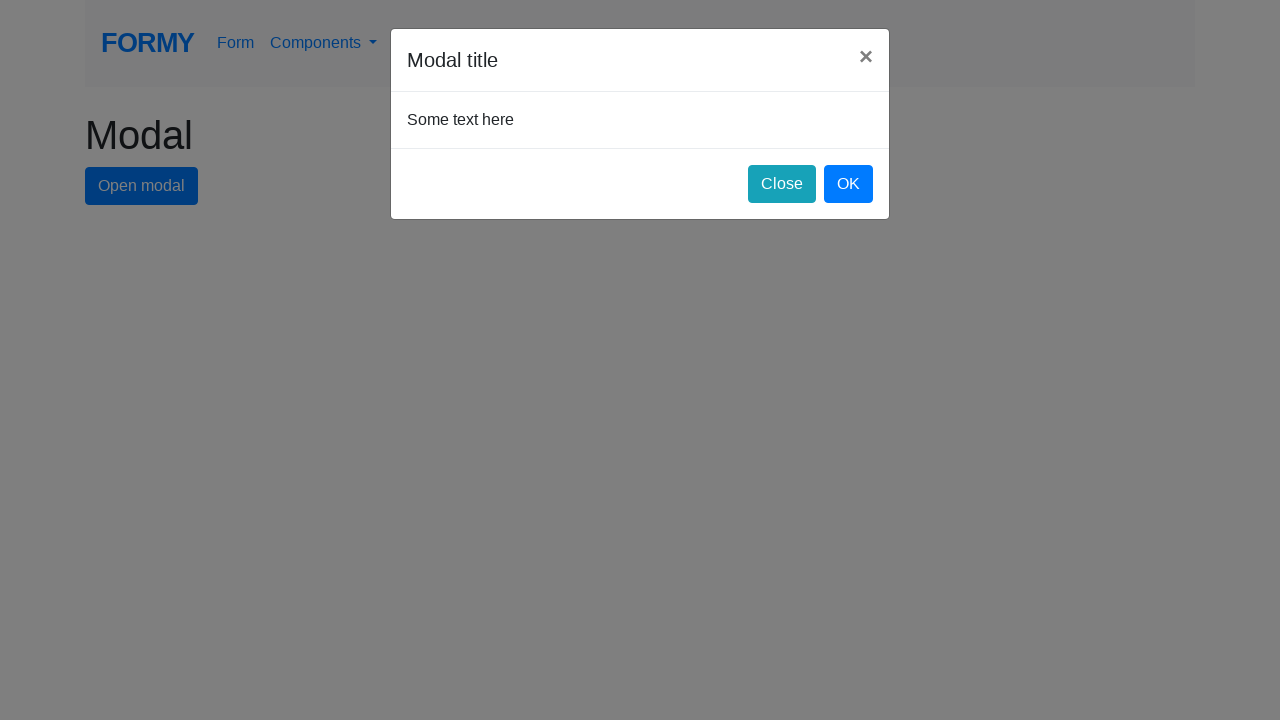